Tests that the Clear completed button displays the correct text when items are completed

Starting URL: https://demo.playwright.dev/todomvc

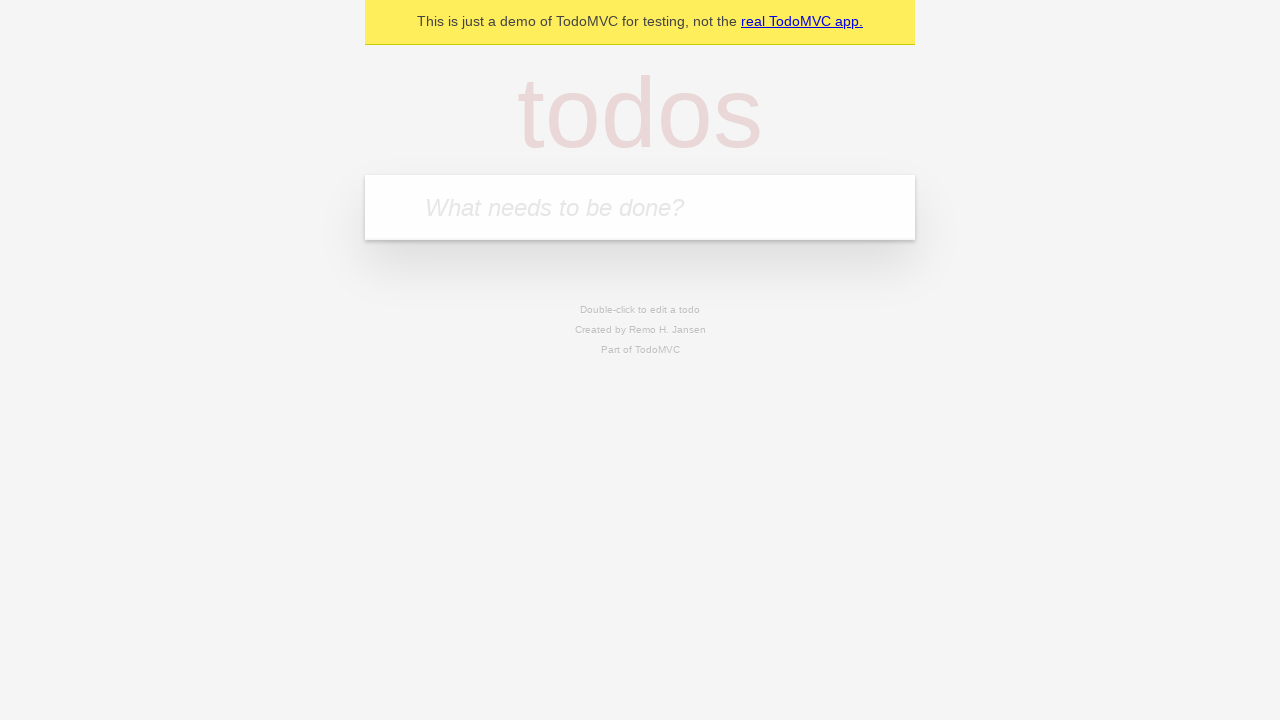

Filled todo input with 'buy some cheese' on internal:attr=[placeholder="What needs to be done?"i]
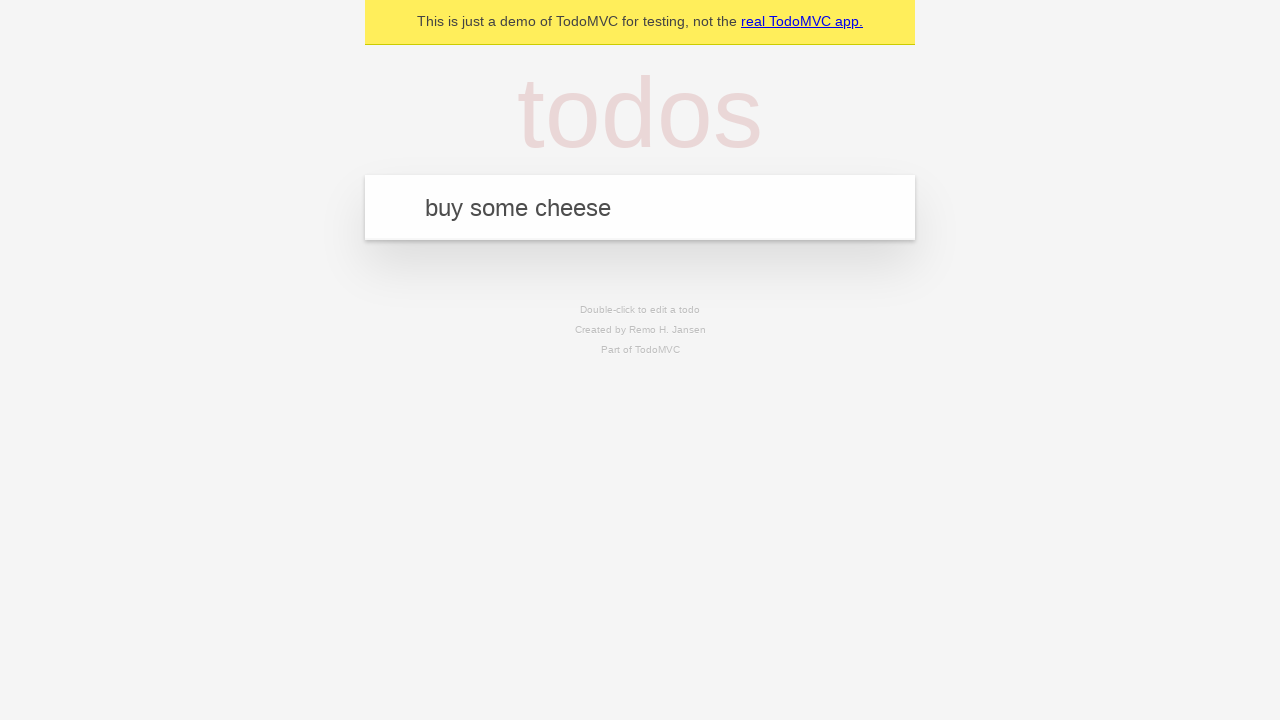

Pressed Enter to add first todo on internal:attr=[placeholder="What needs to be done?"i]
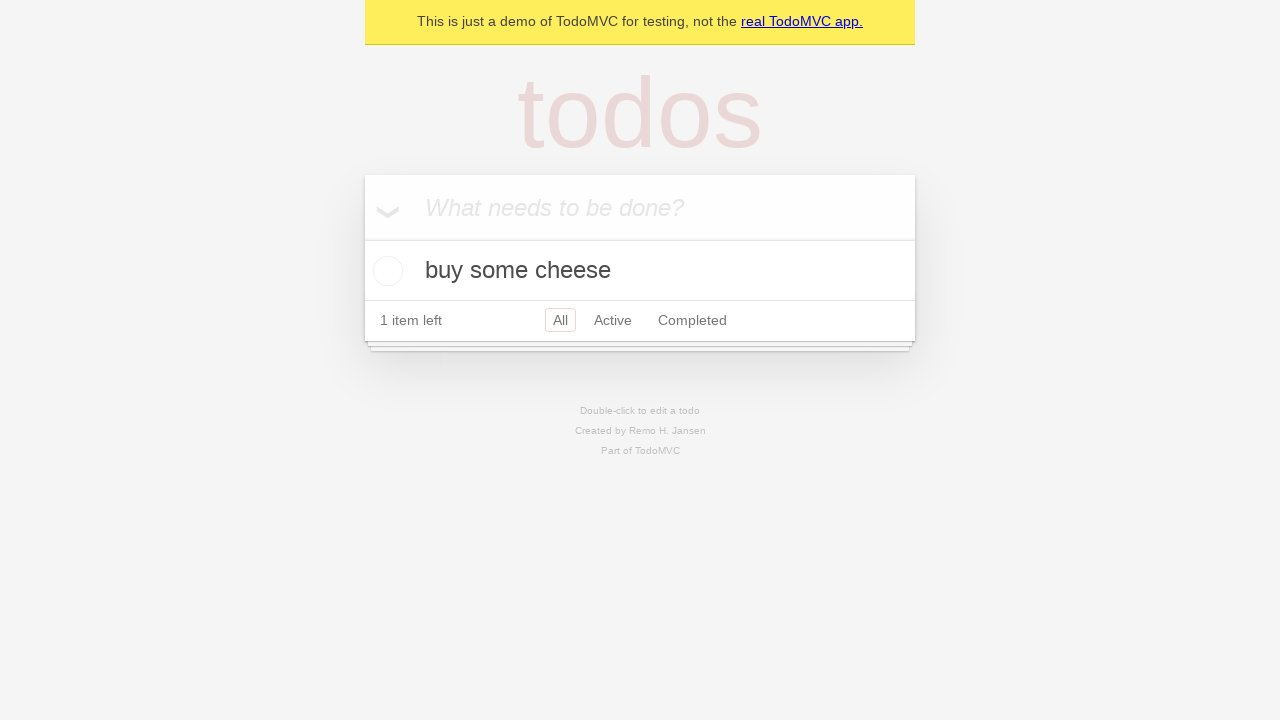

Filled todo input with 'feed the cat' on internal:attr=[placeholder="What needs to be done?"i]
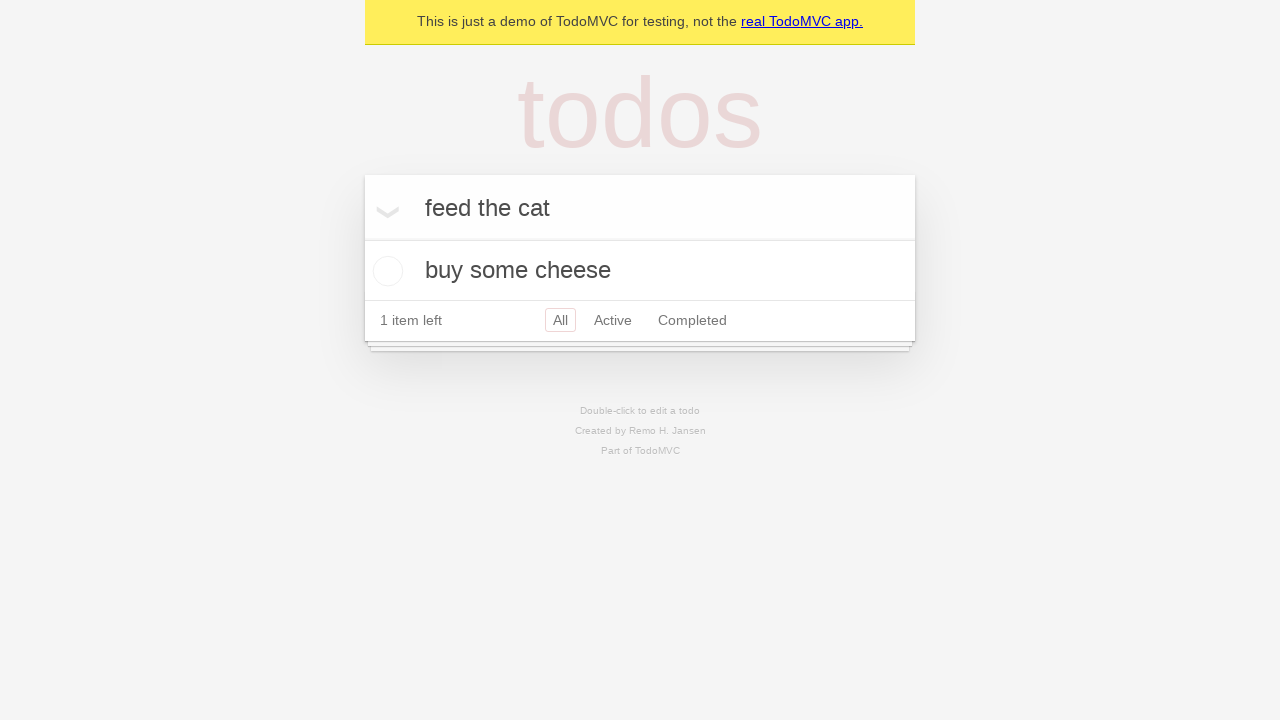

Pressed Enter to add second todo on internal:attr=[placeholder="What needs to be done?"i]
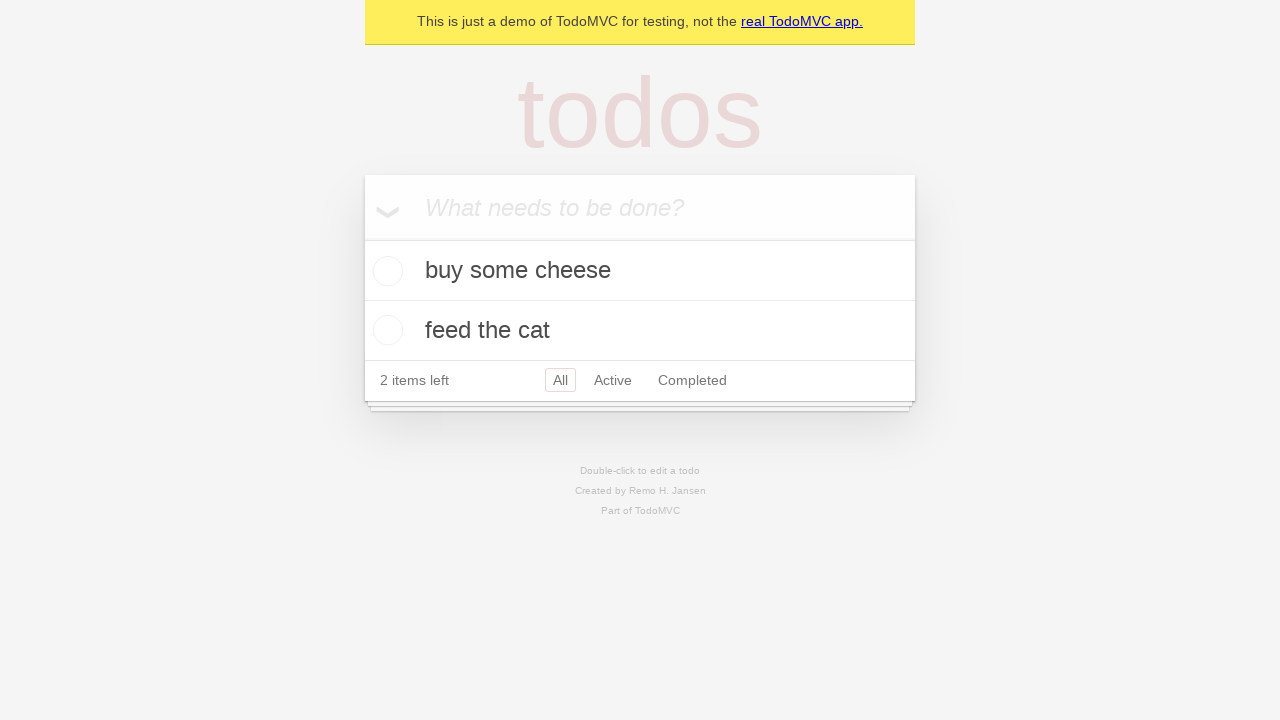

Filled todo input with 'book a doctors appointment' on internal:attr=[placeholder="What needs to be done?"i]
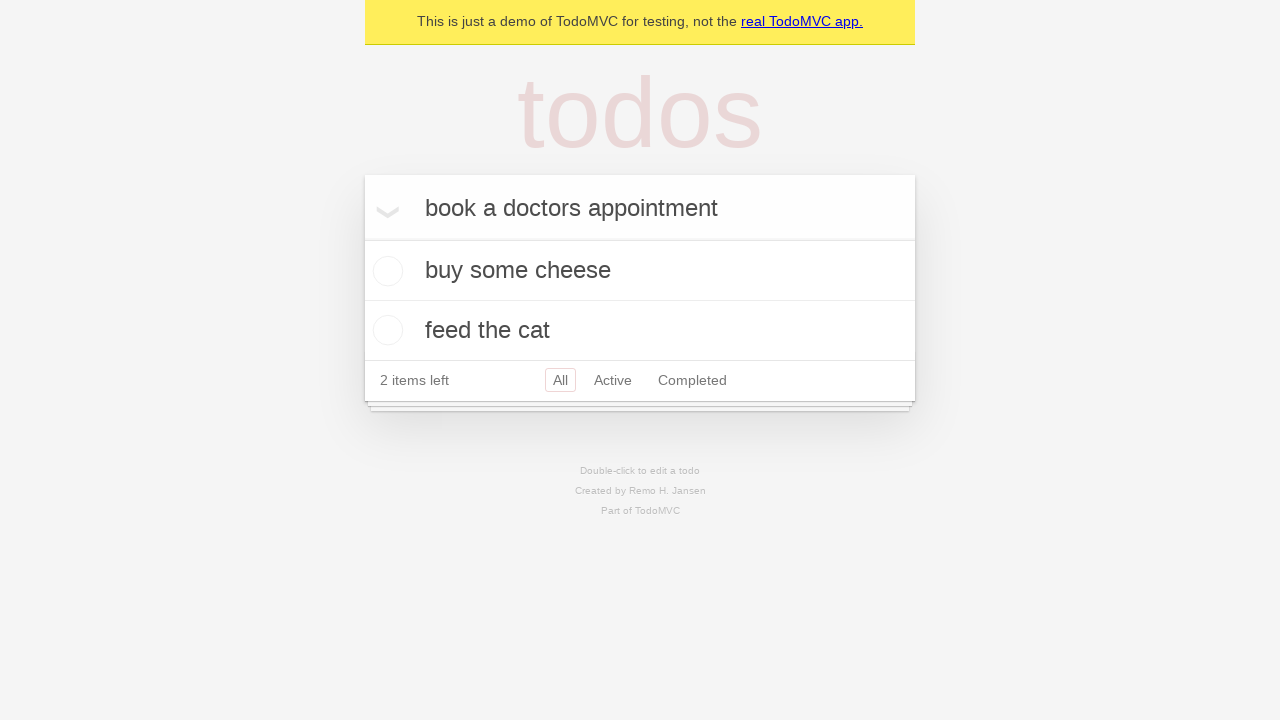

Pressed Enter to add third todo on internal:attr=[placeholder="What needs to be done?"i]
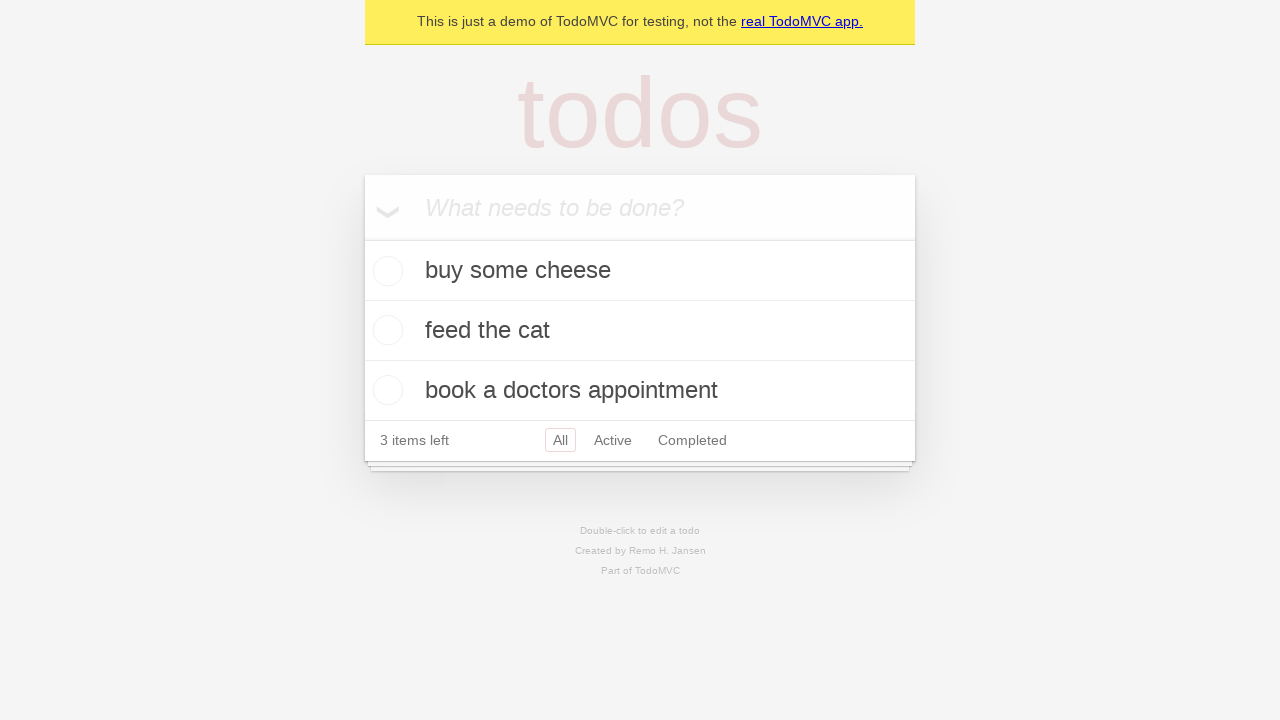

Checked the first todo item as completed at (385, 271) on .todo-list li .toggle >> nth=0
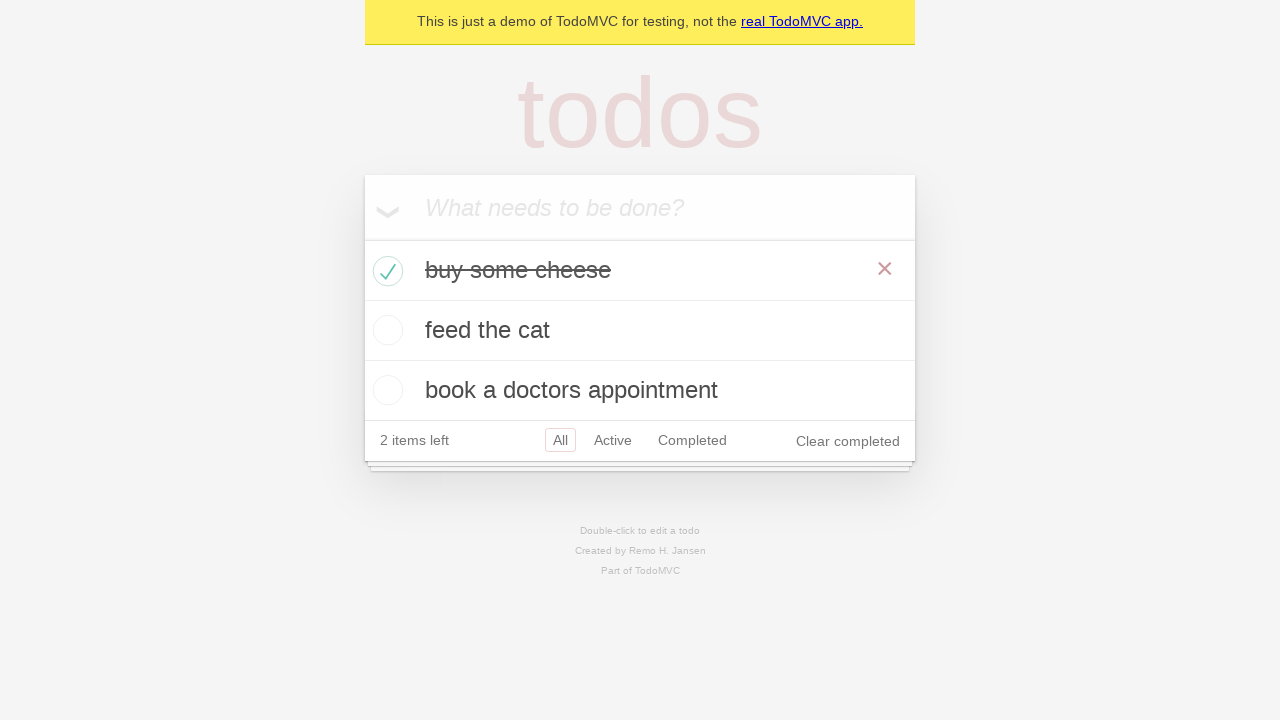

Clear completed button appeared and is visible
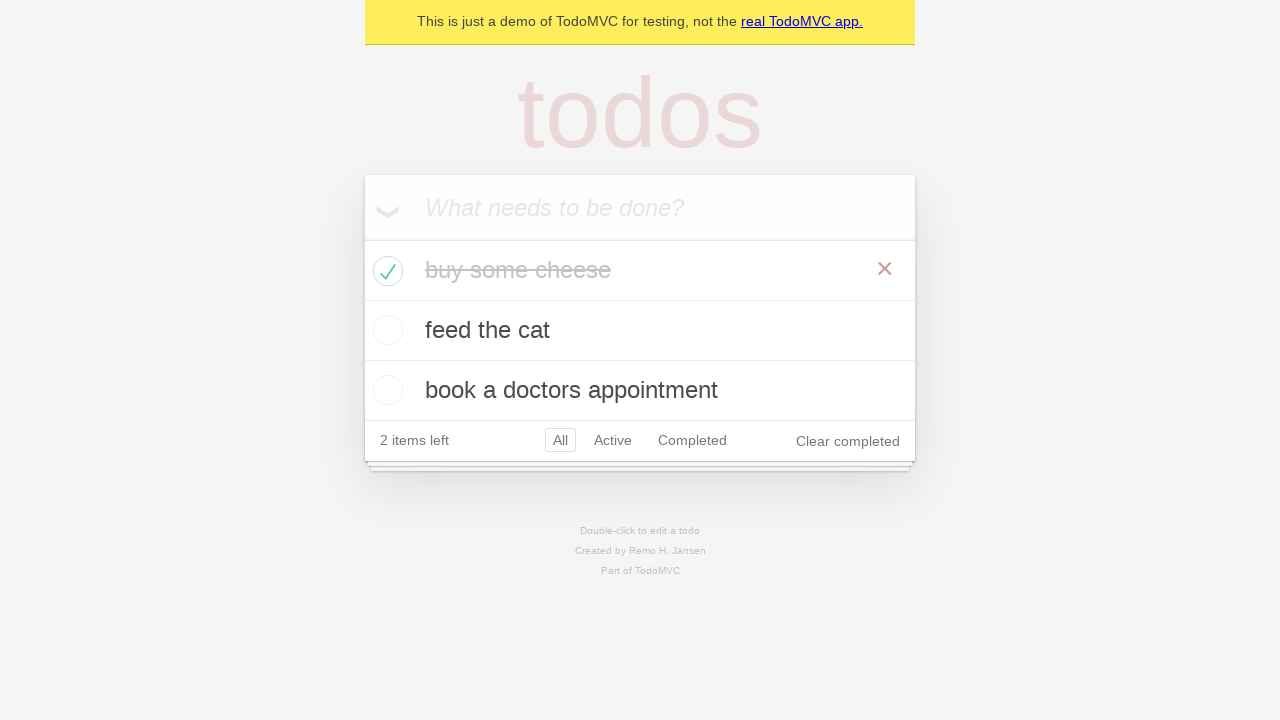

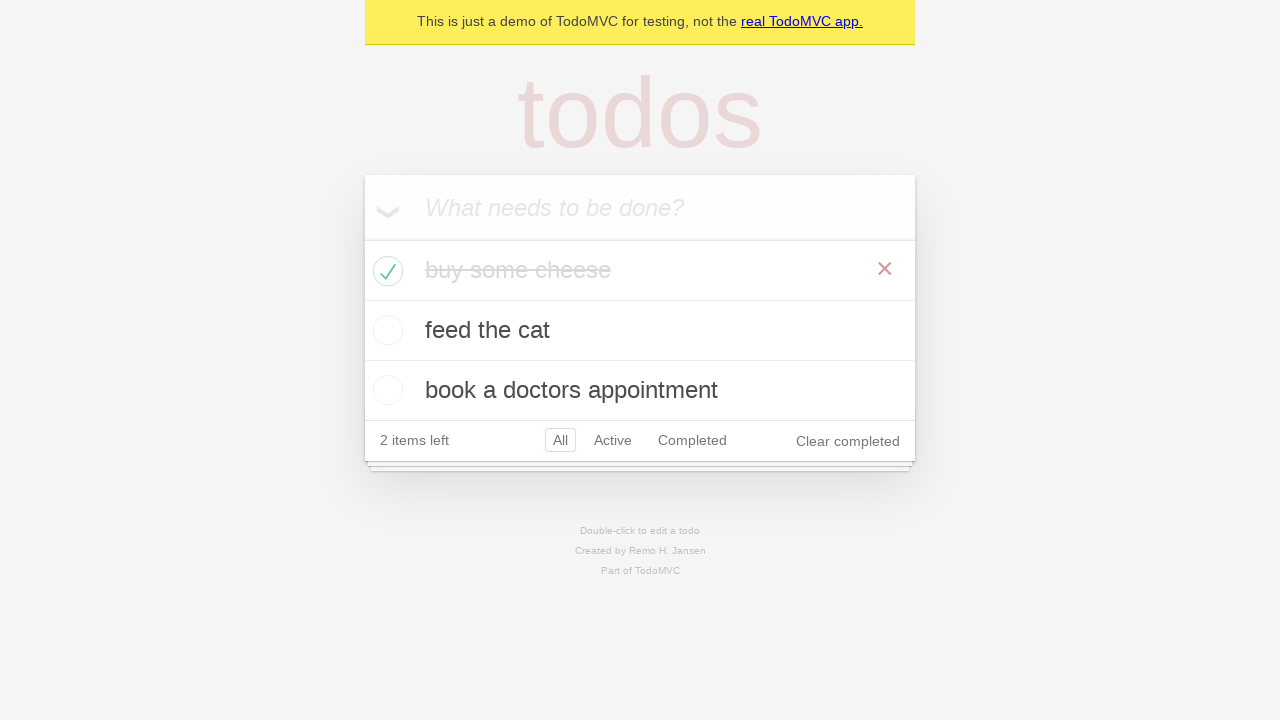